Validates that the page title is "OrangeHRM" on the login page

Starting URL: https://opensource-demo.orangehrmlive.com/web/index.php/auth/login

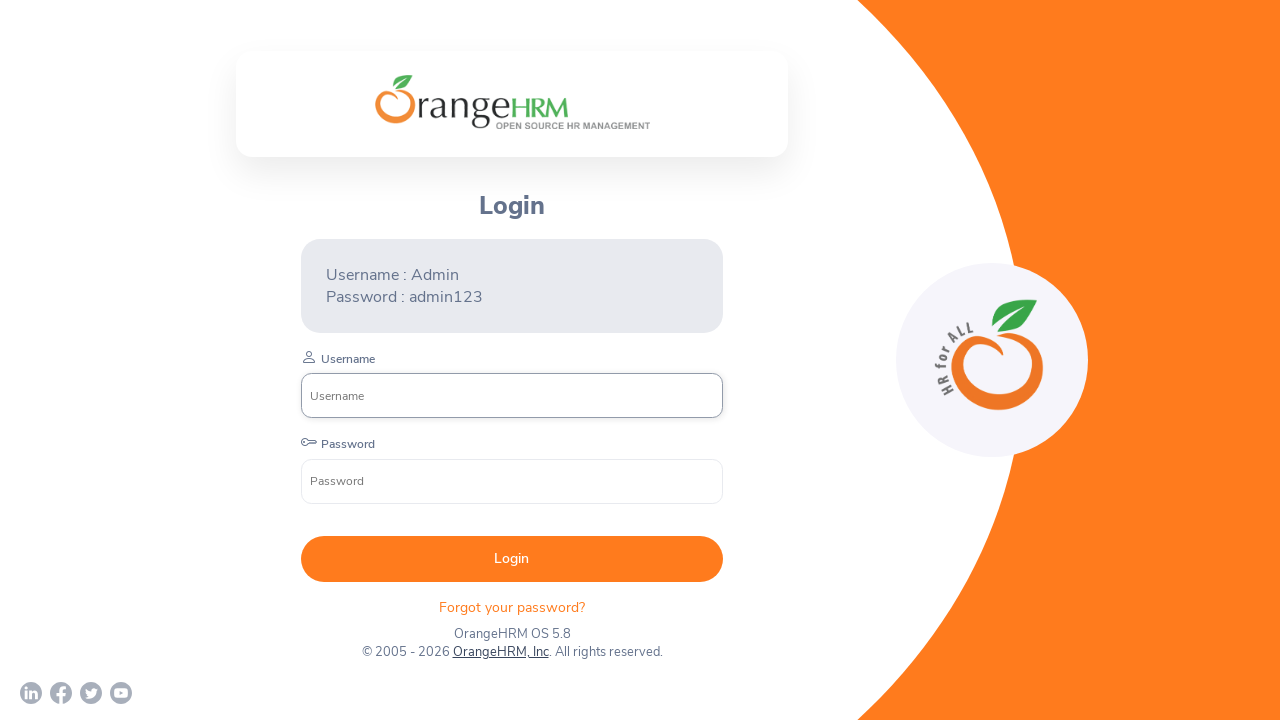

Waited for page to reach domcontentloaded state
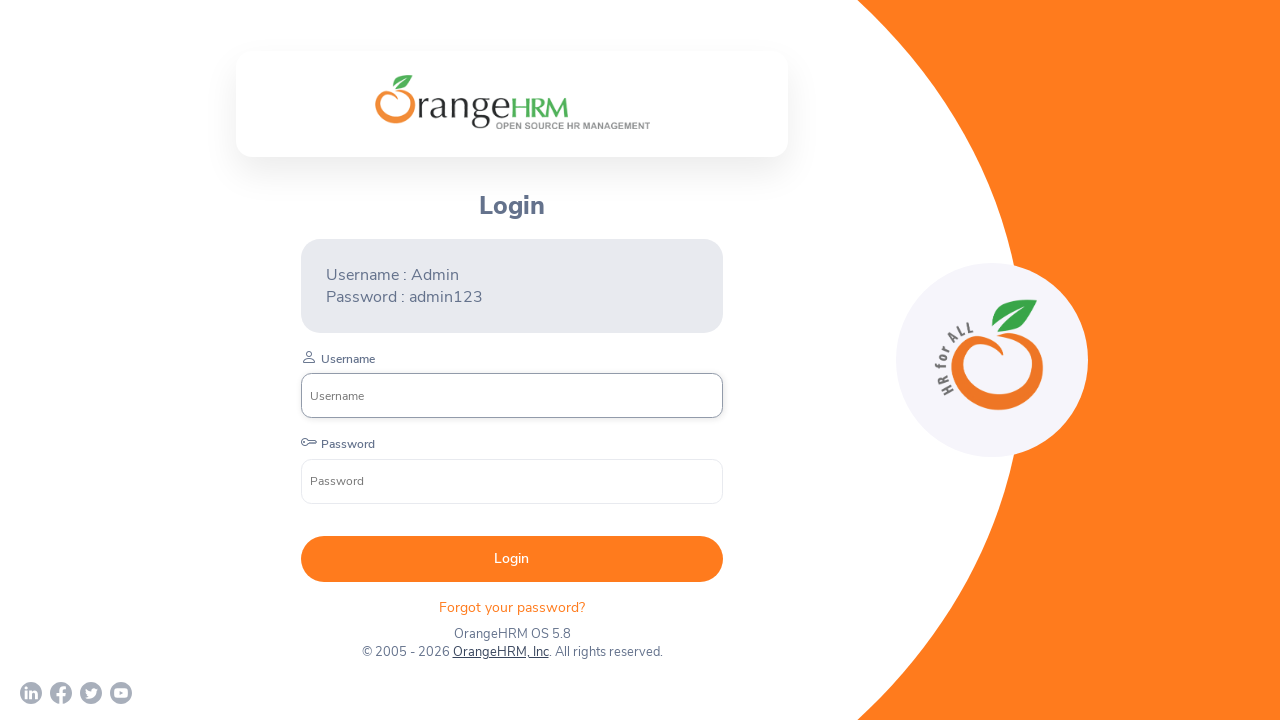

Verified page title is 'OrangeHRM'
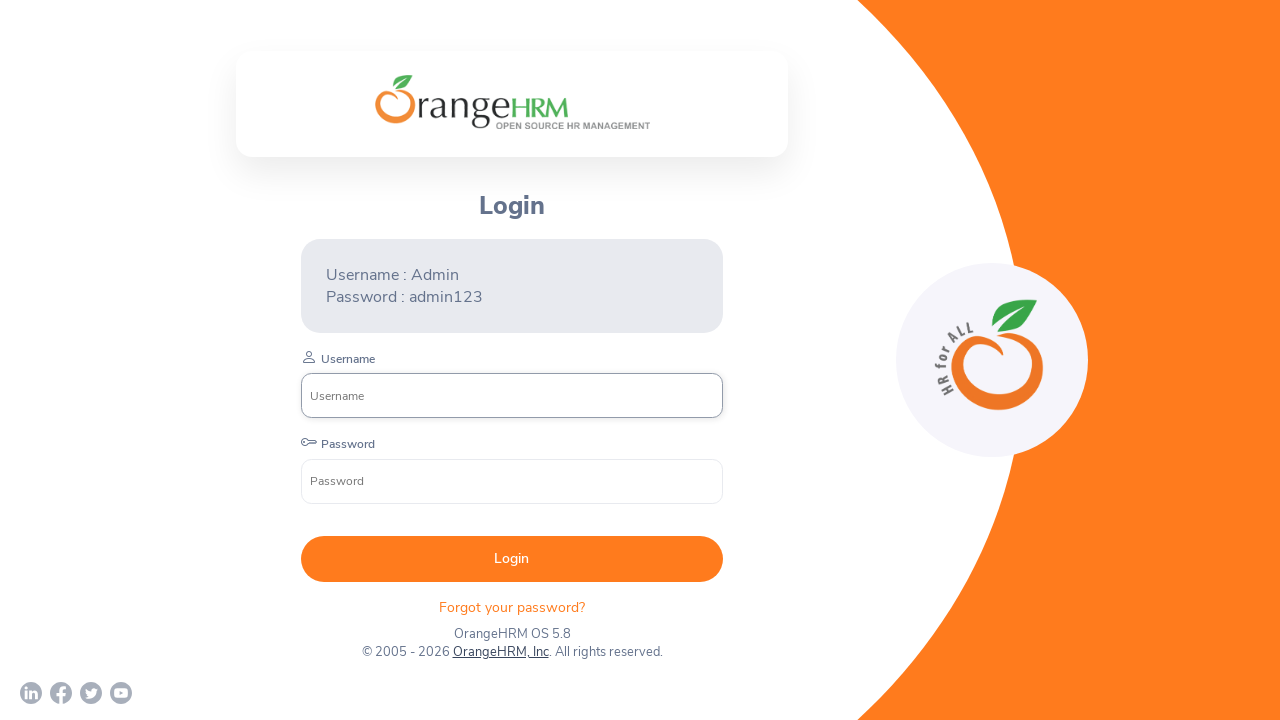

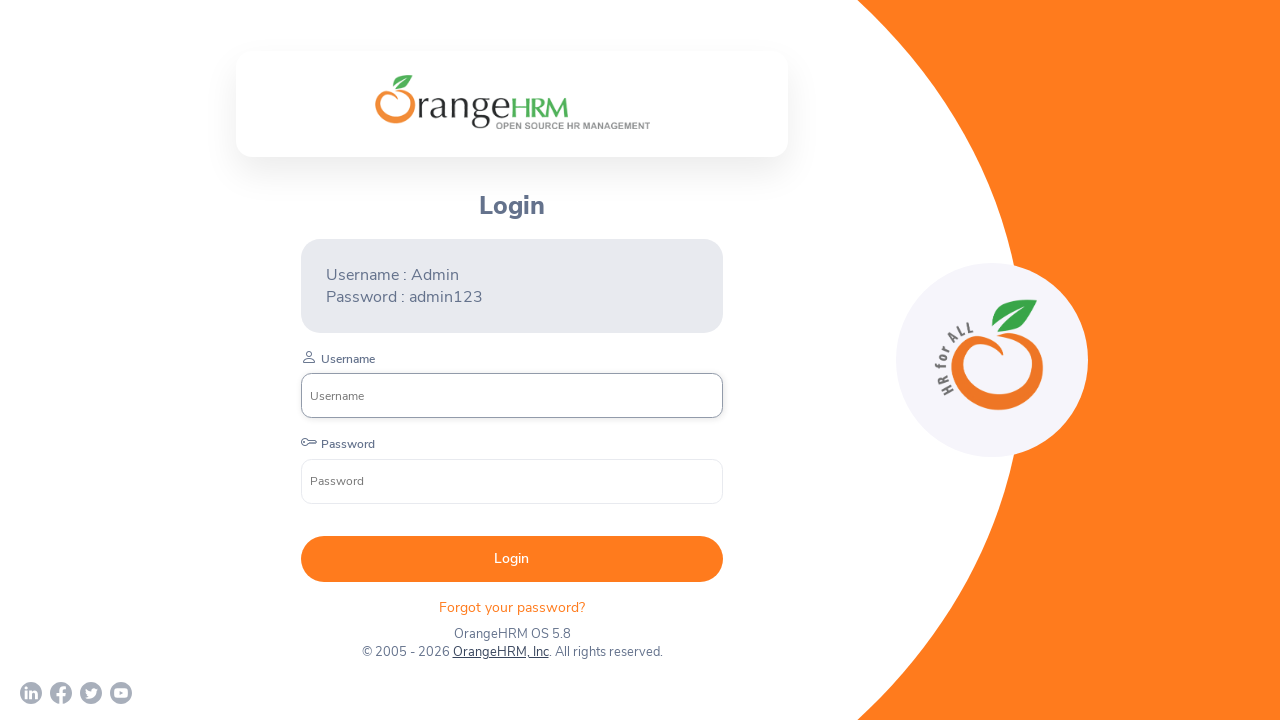